Tests adding specific grocery items (Cucumber, Brocolli, Beetroot) to a shopping cart by finding products by name and clicking their "Add to Cart" buttons on an e-commerce practice site.

Starting URL: https://rahulshettyacademy.com/seleniumPractise/

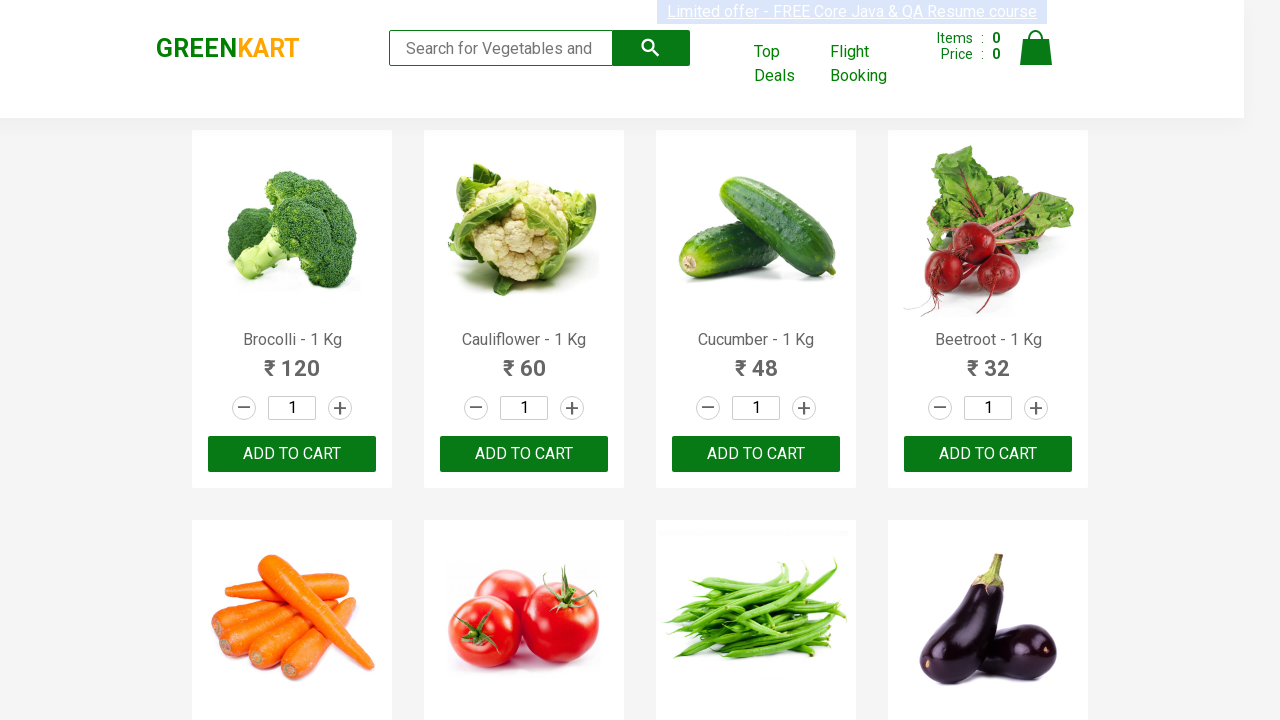

Waited for product list to load
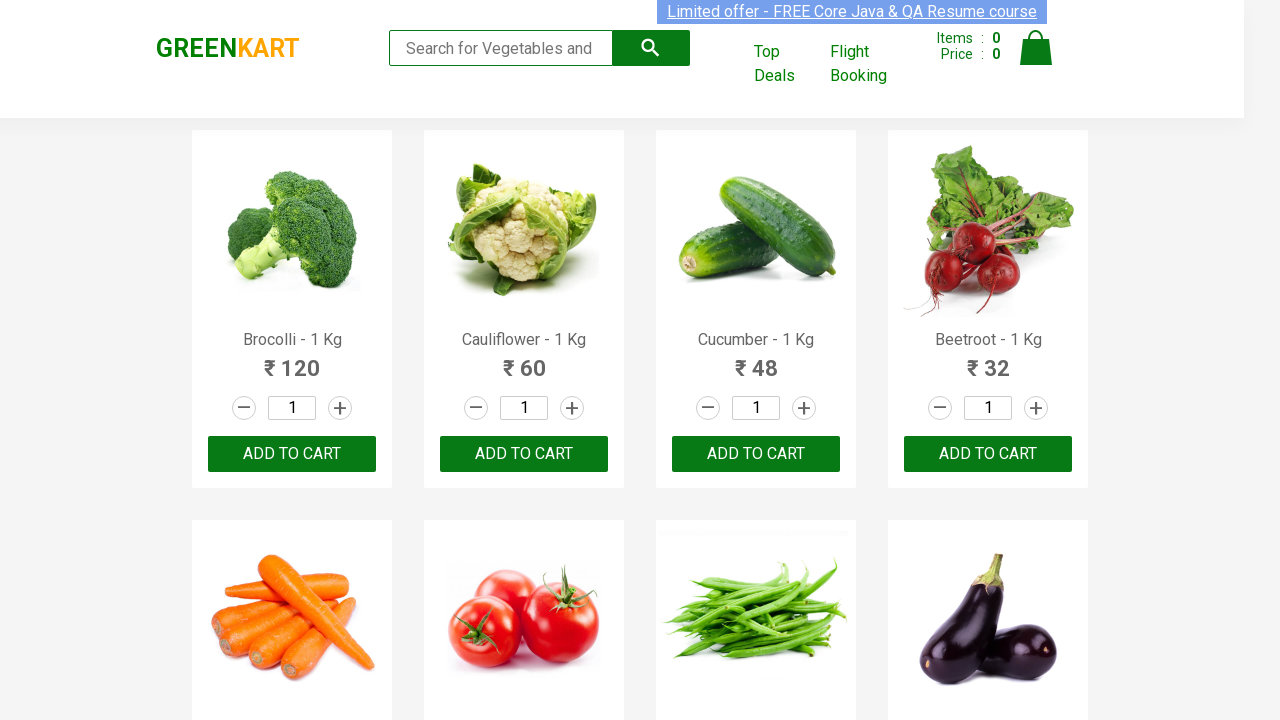

Retrieved all product elements from the page
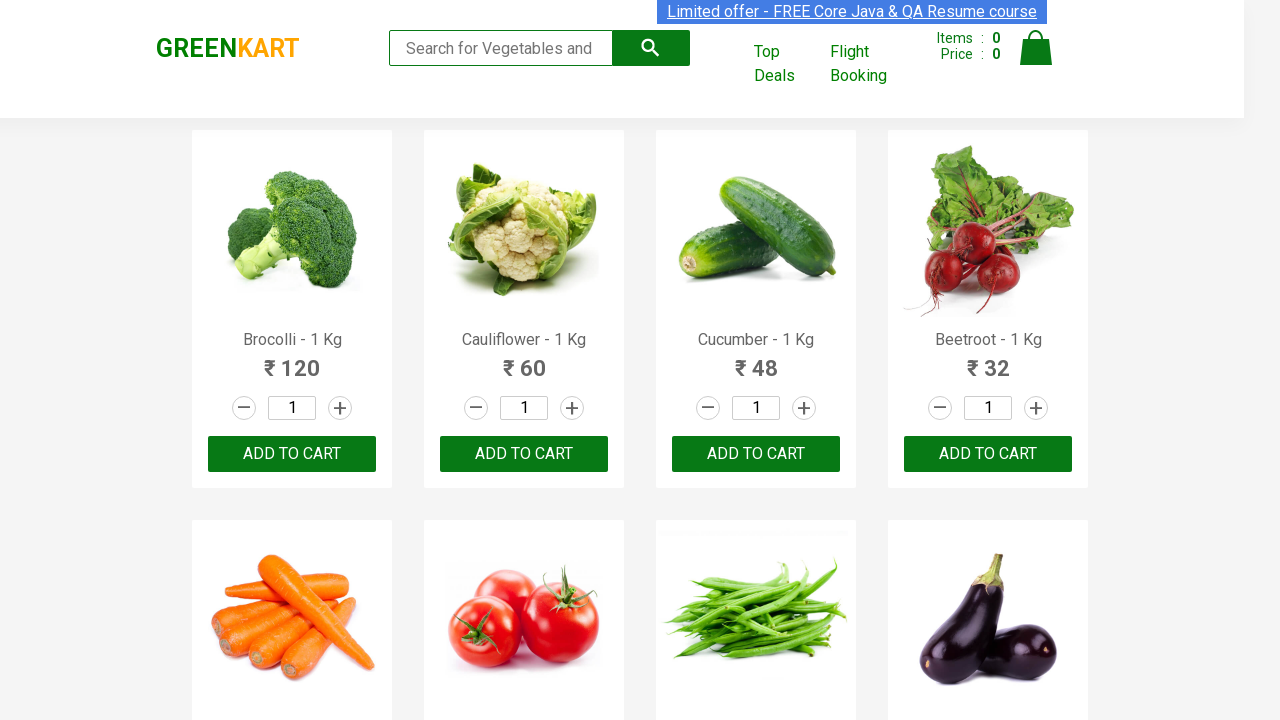

Clicked 'Add to Cart' button for Brocolli at (292, 454) on div.product-action button >> nth=0
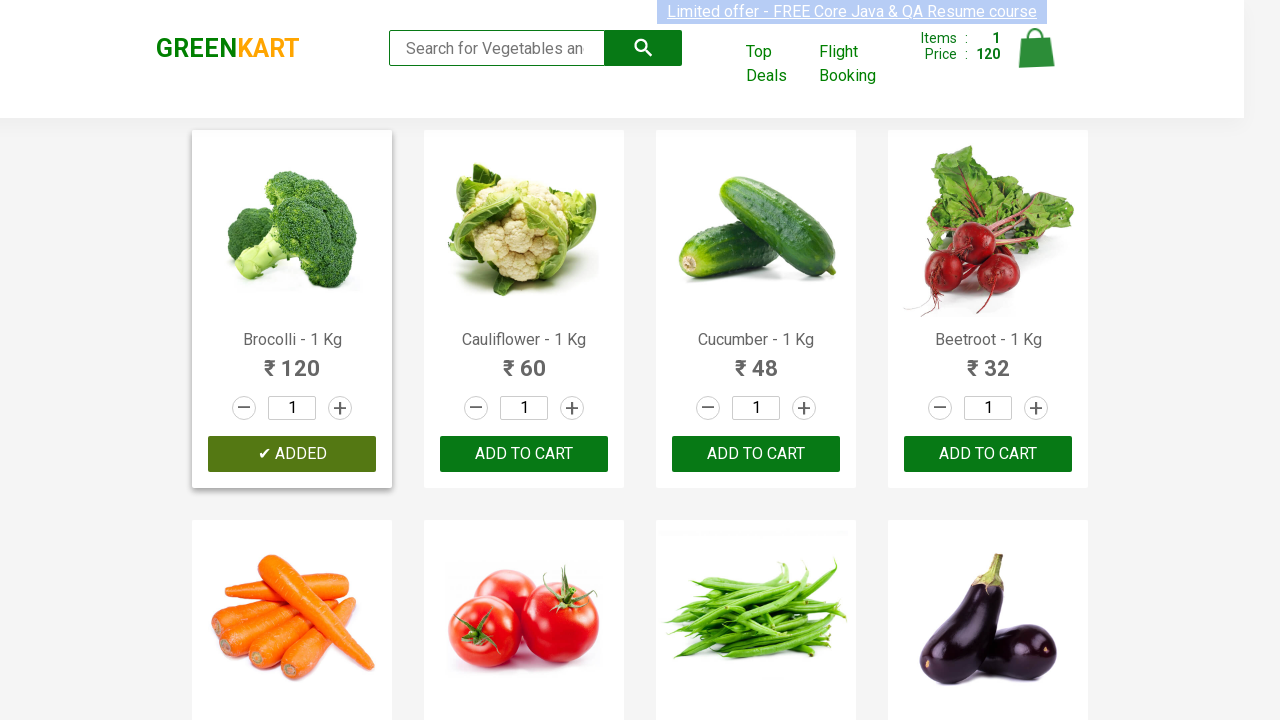

Clicked 'Add to Cart' button for Cucumber at (756, 454) on div.product-action button >> nth=2
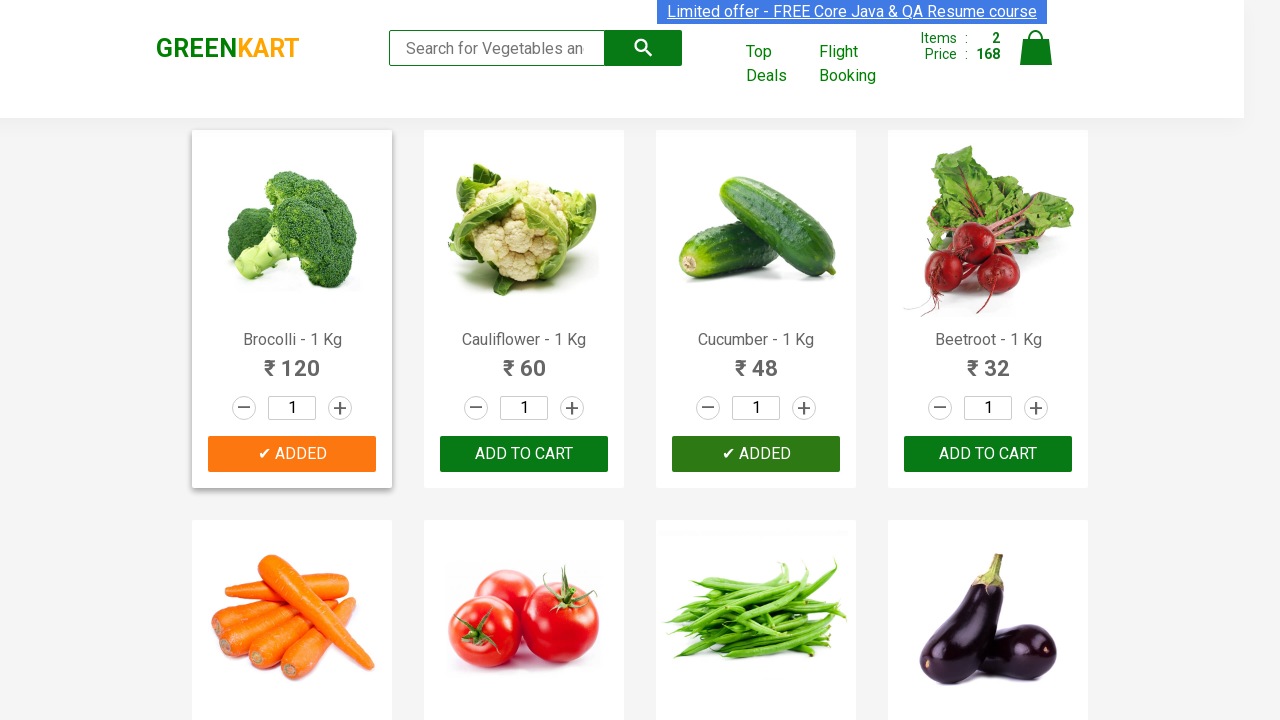

Clicked 'Add to Cart' button for Beetroot at (988, 454) on div.product-action button >> nth=3
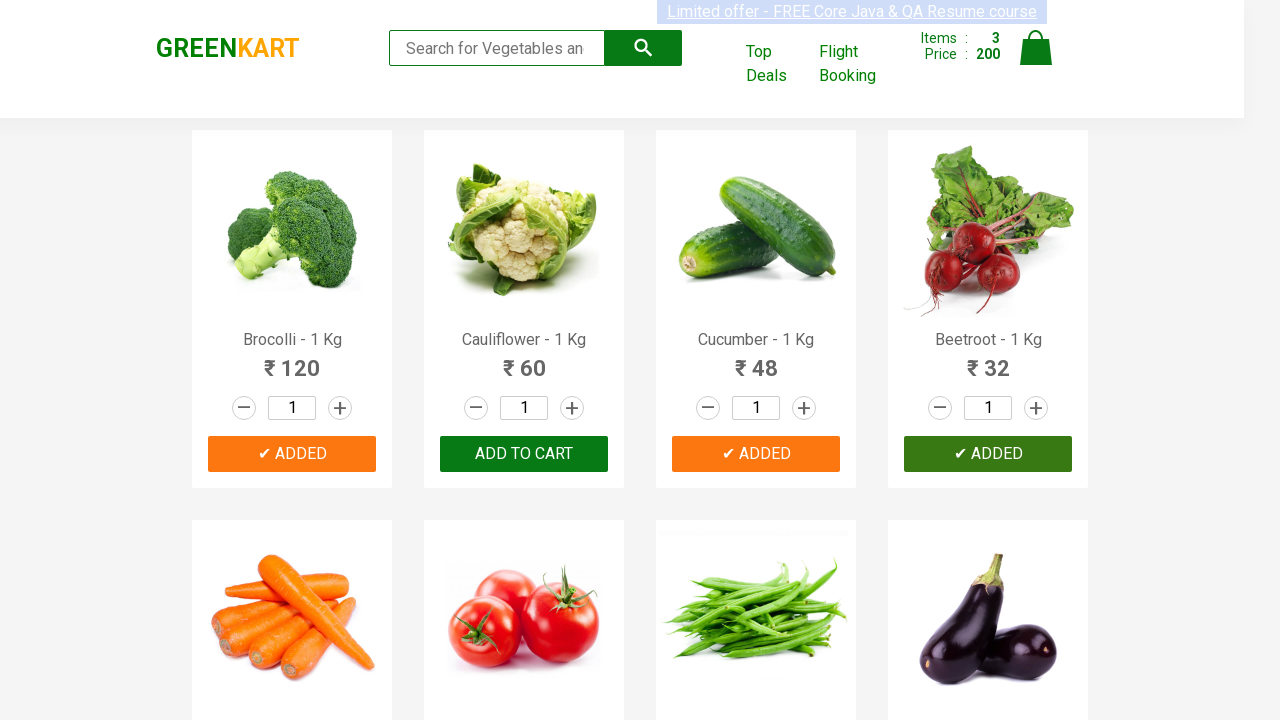

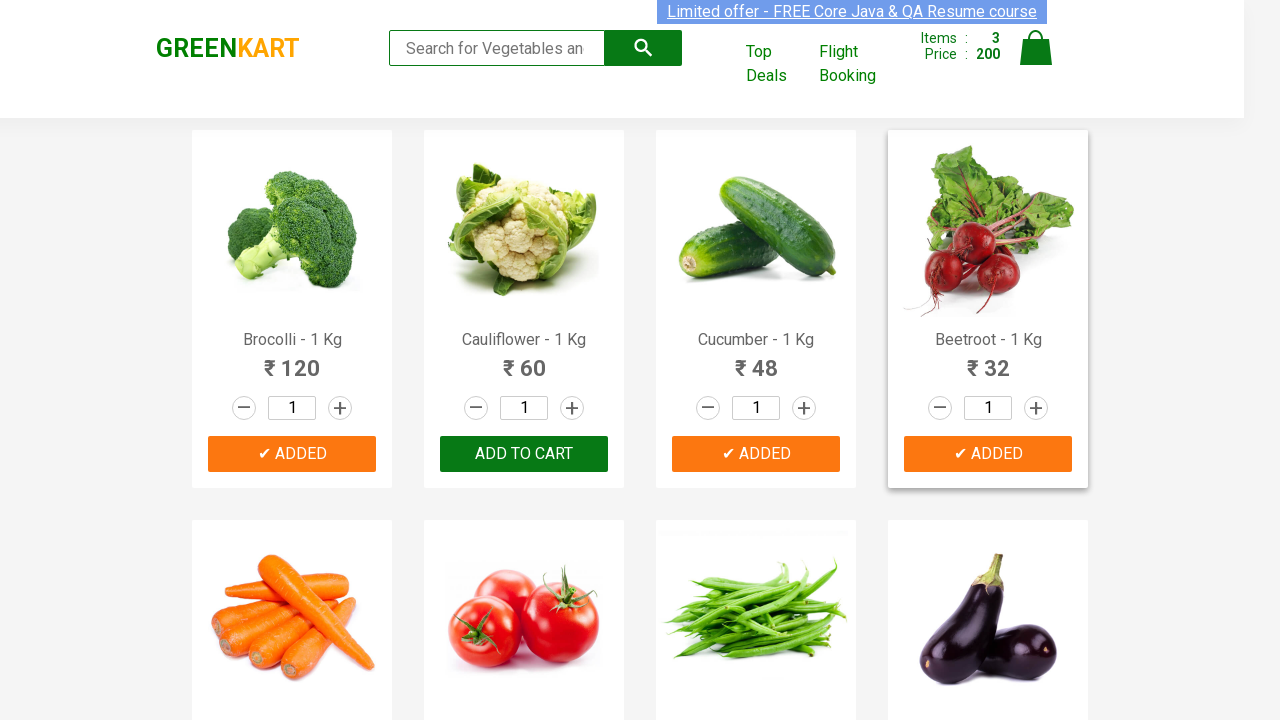